Opens the nopCommerce demo page, maximizes the browser window, and verifies the page loads by checking the title is present.

Starting URL: https://www.nopcommerce.com/en/demo

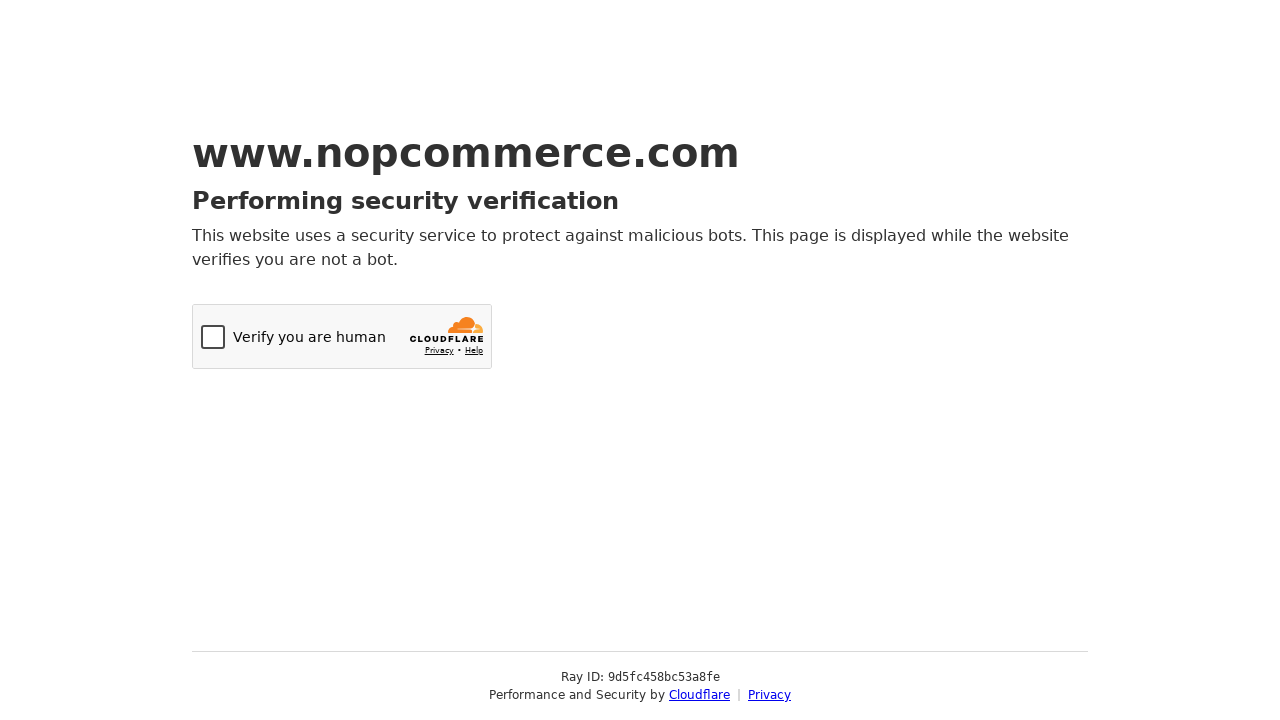

Set viewport size to 1920x1080
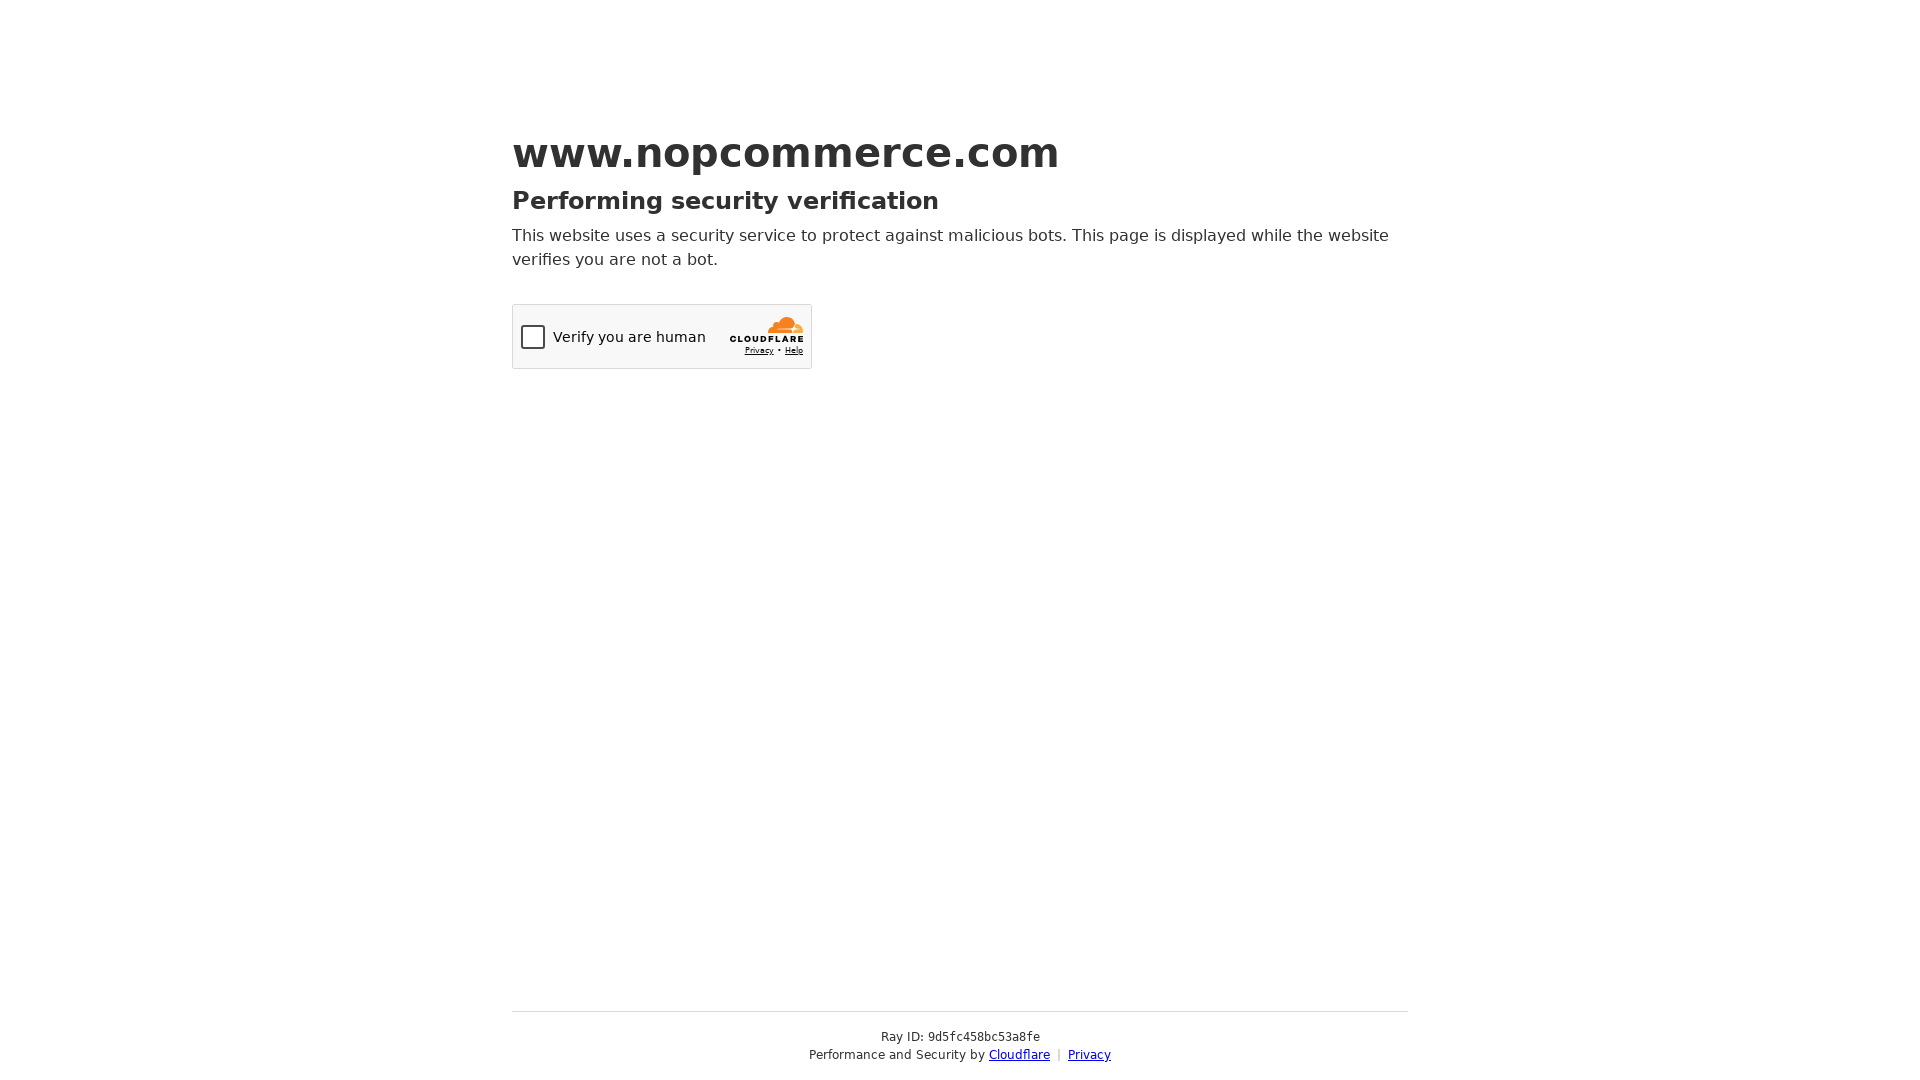

Waited for page to reach domcontentloaded state
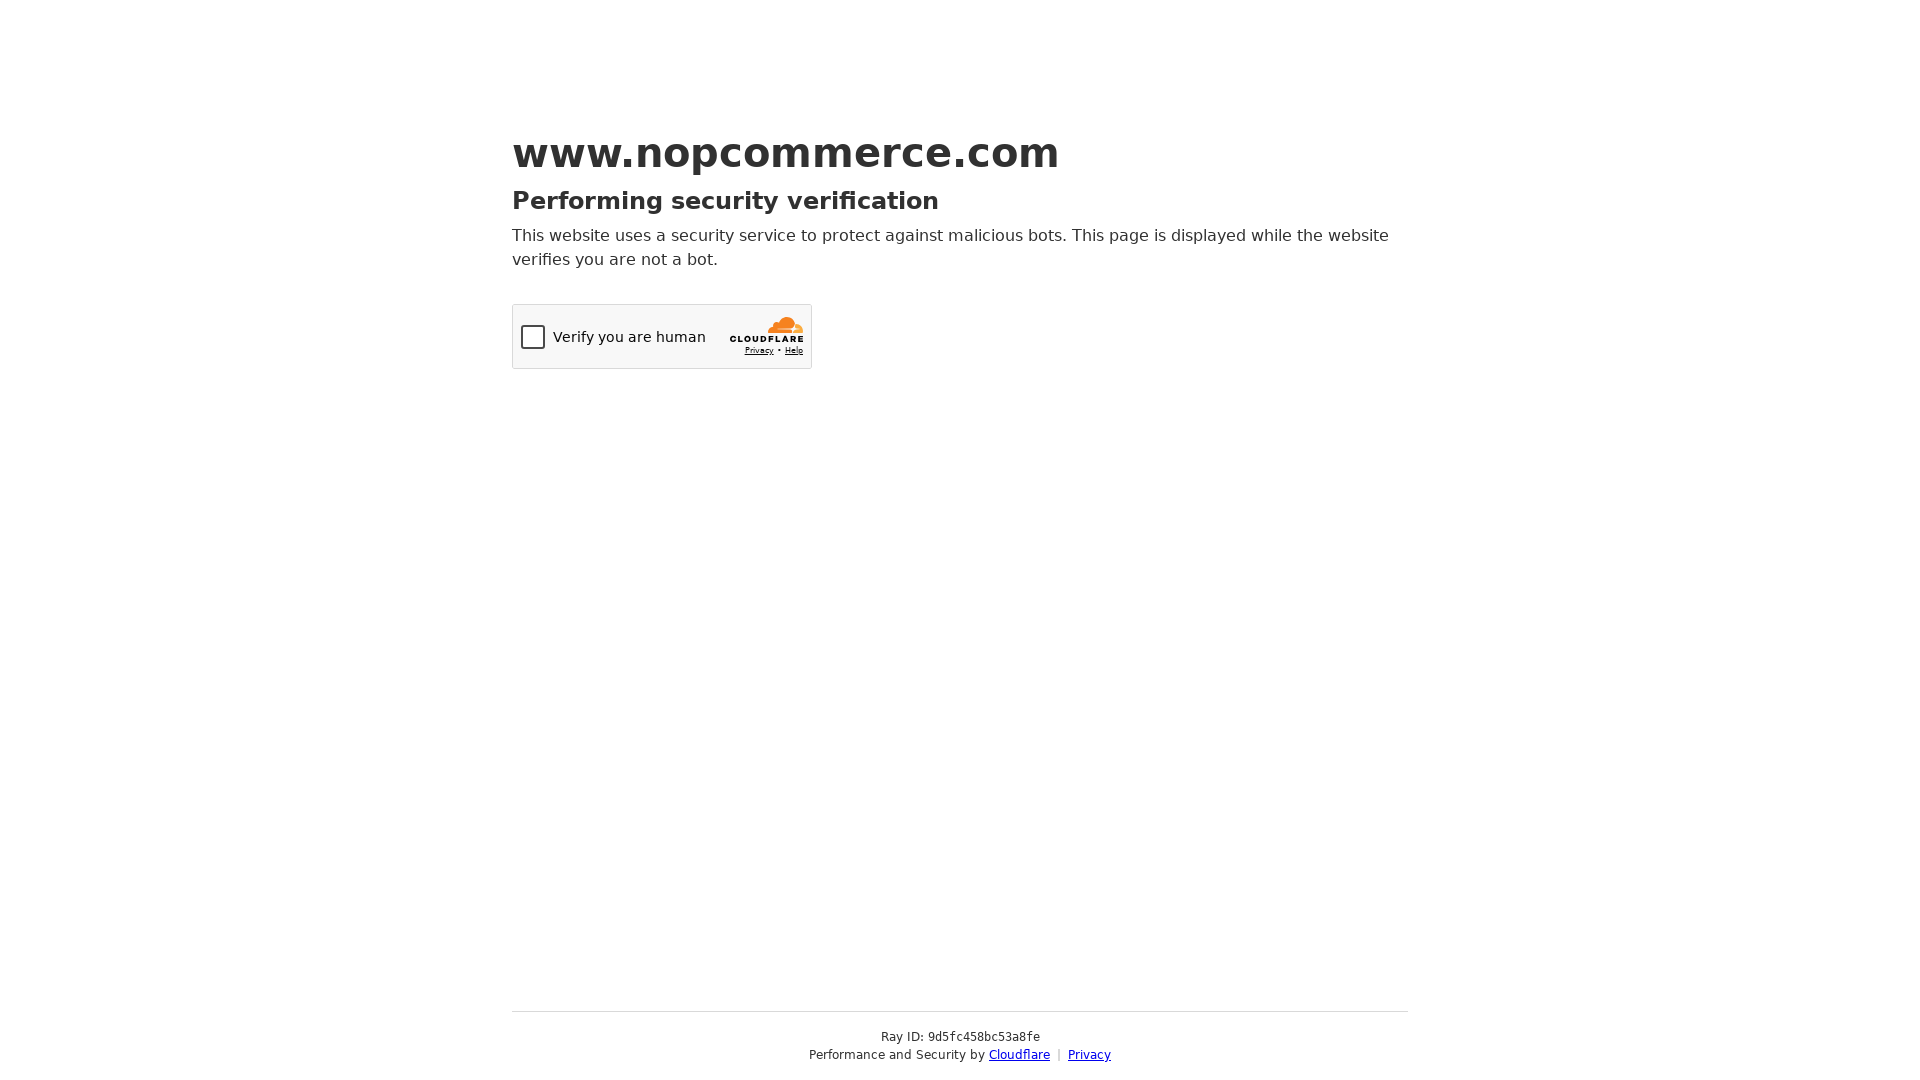

Retrieved page title: Just a moment...
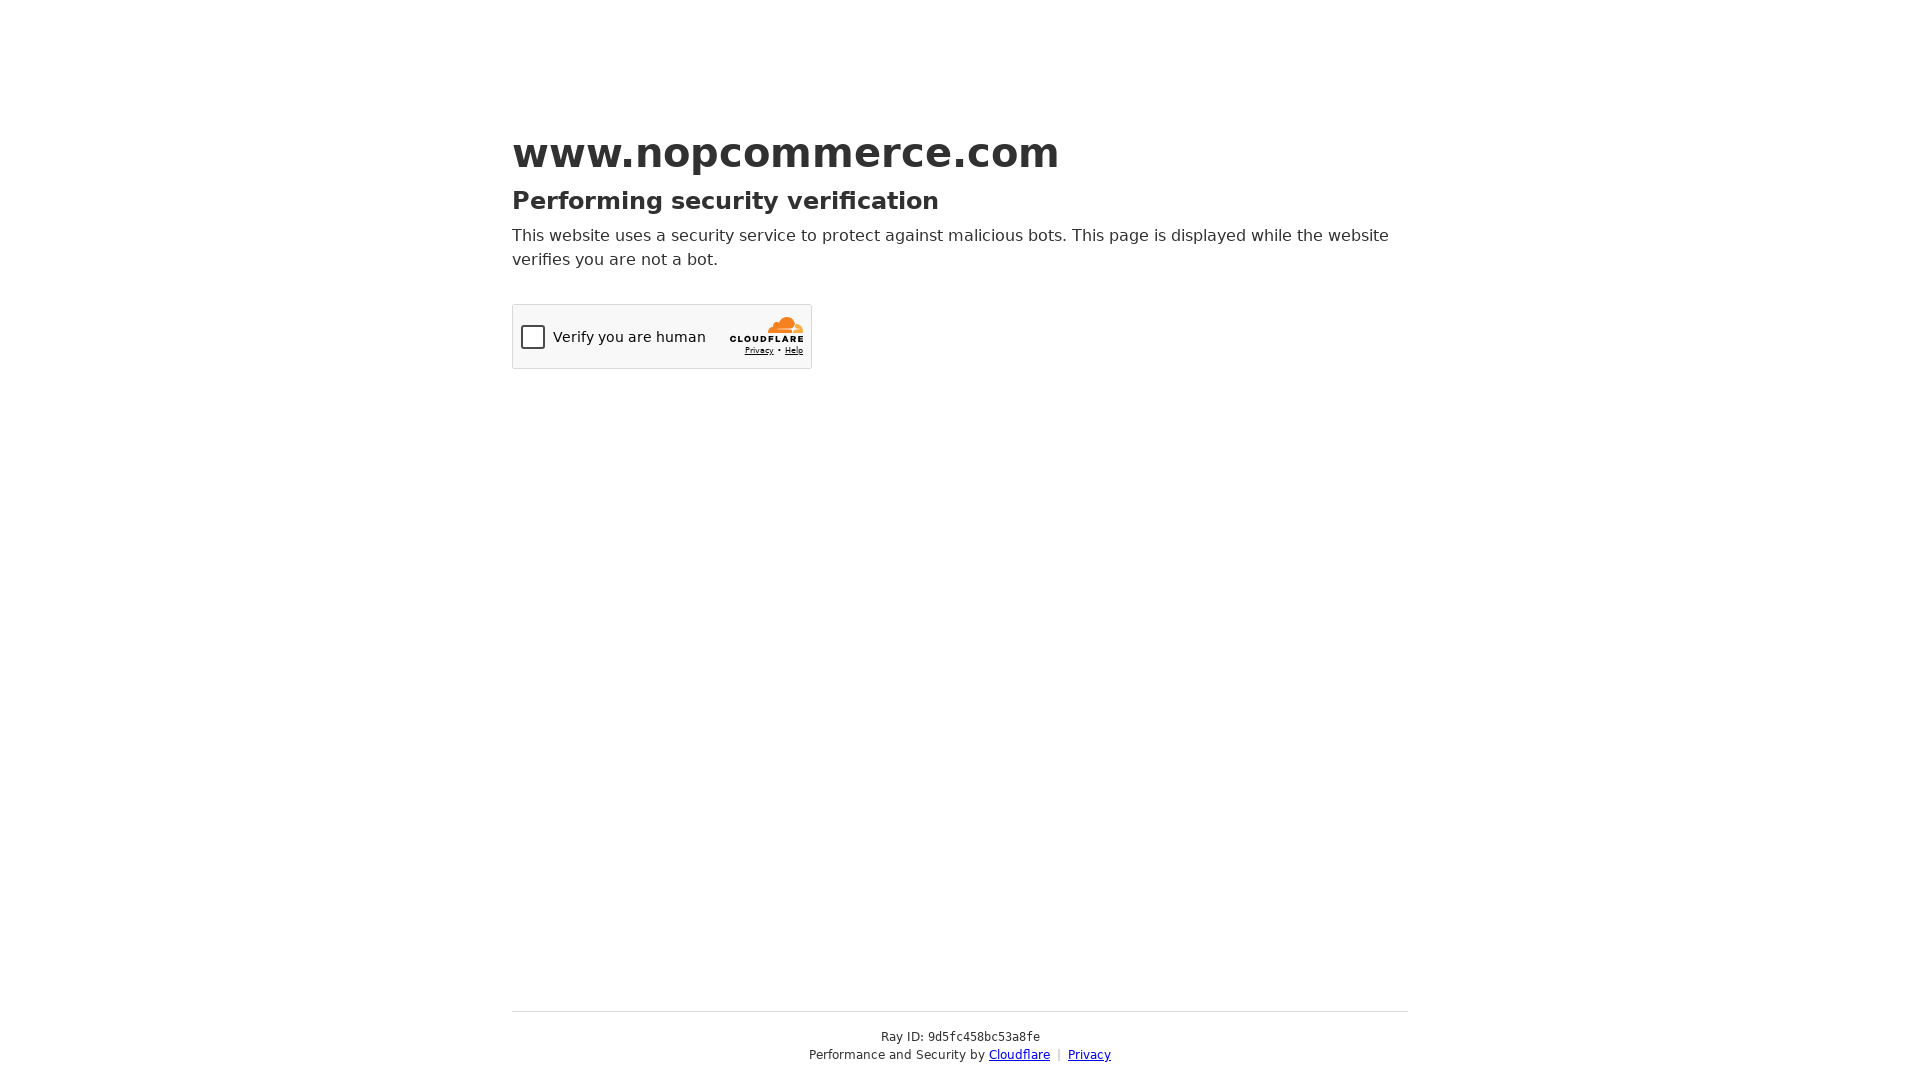

Printed page title to console
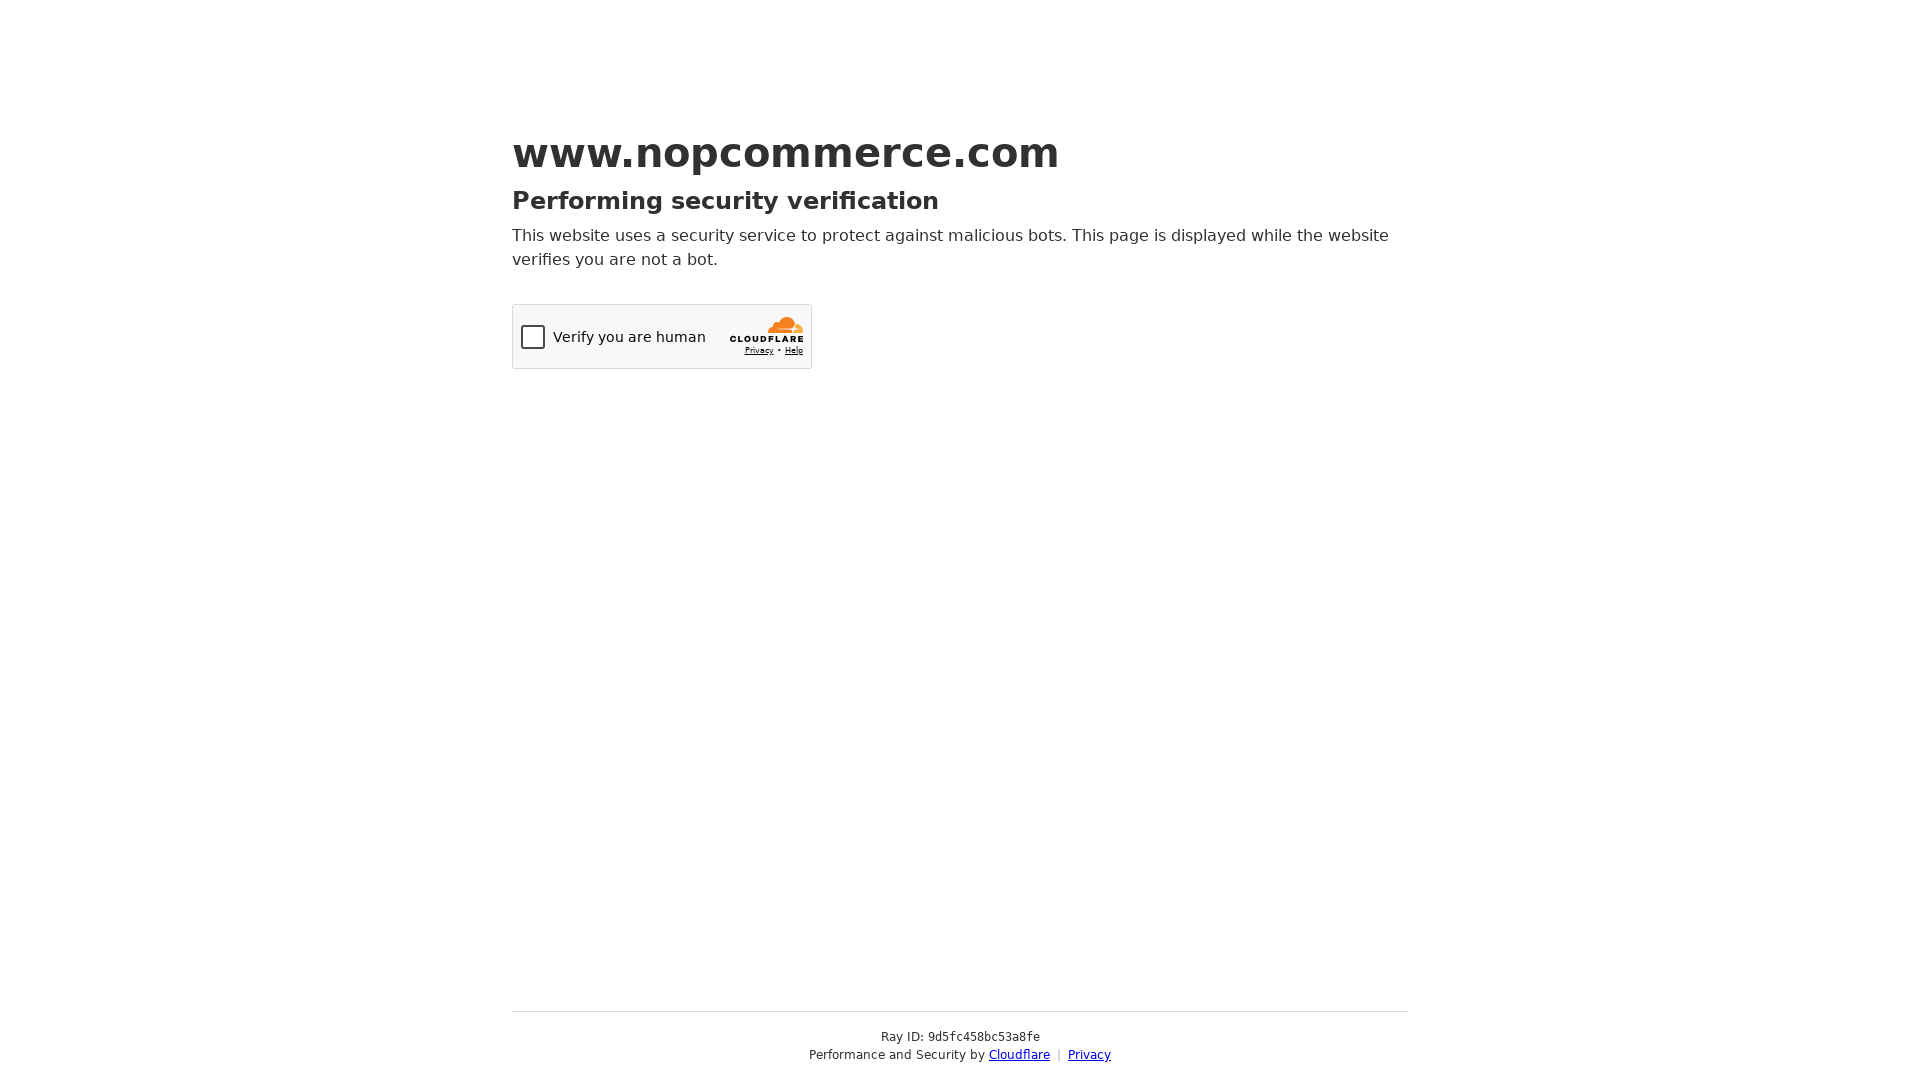

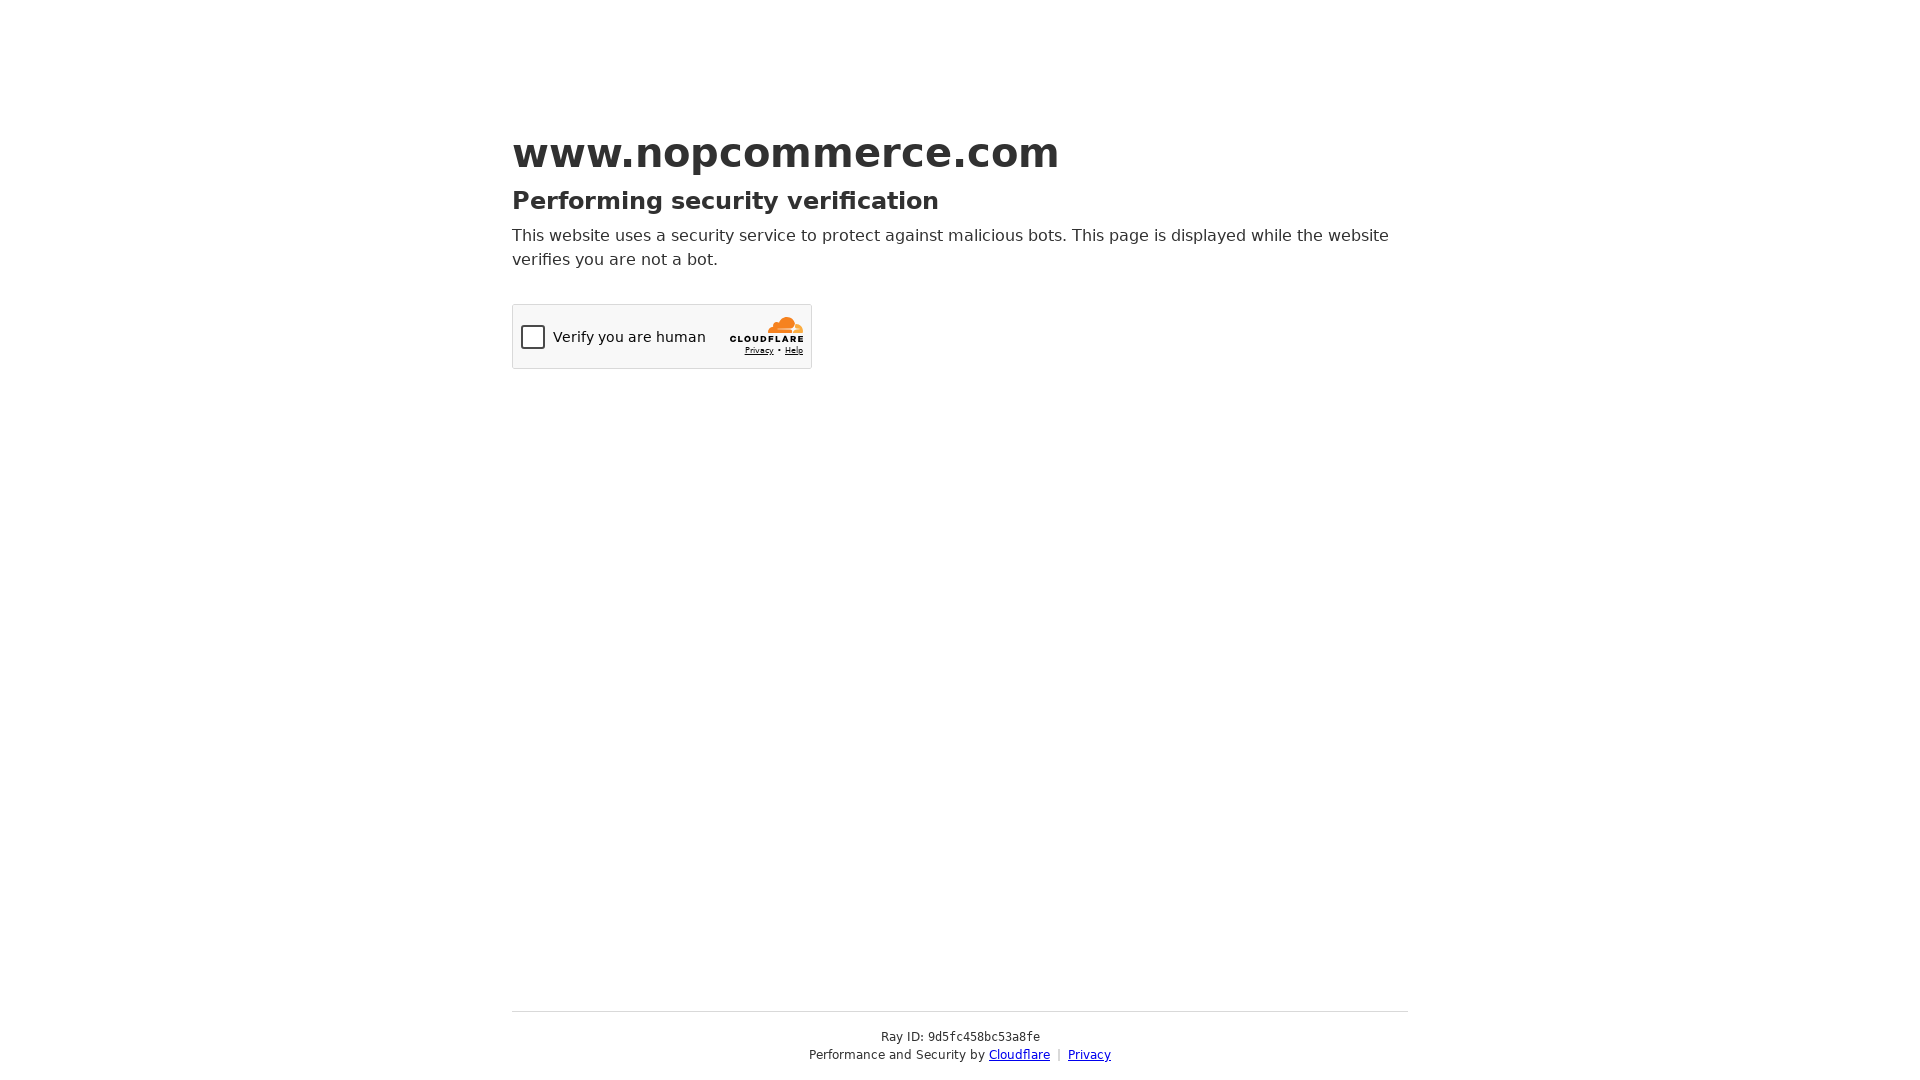